Tests the flight booking flow on BlazeDemo by selecting departure and destination cities, choosing a flight, selecting a card type, and completing the purchase.

Starting URL: https://blazedemo.com/

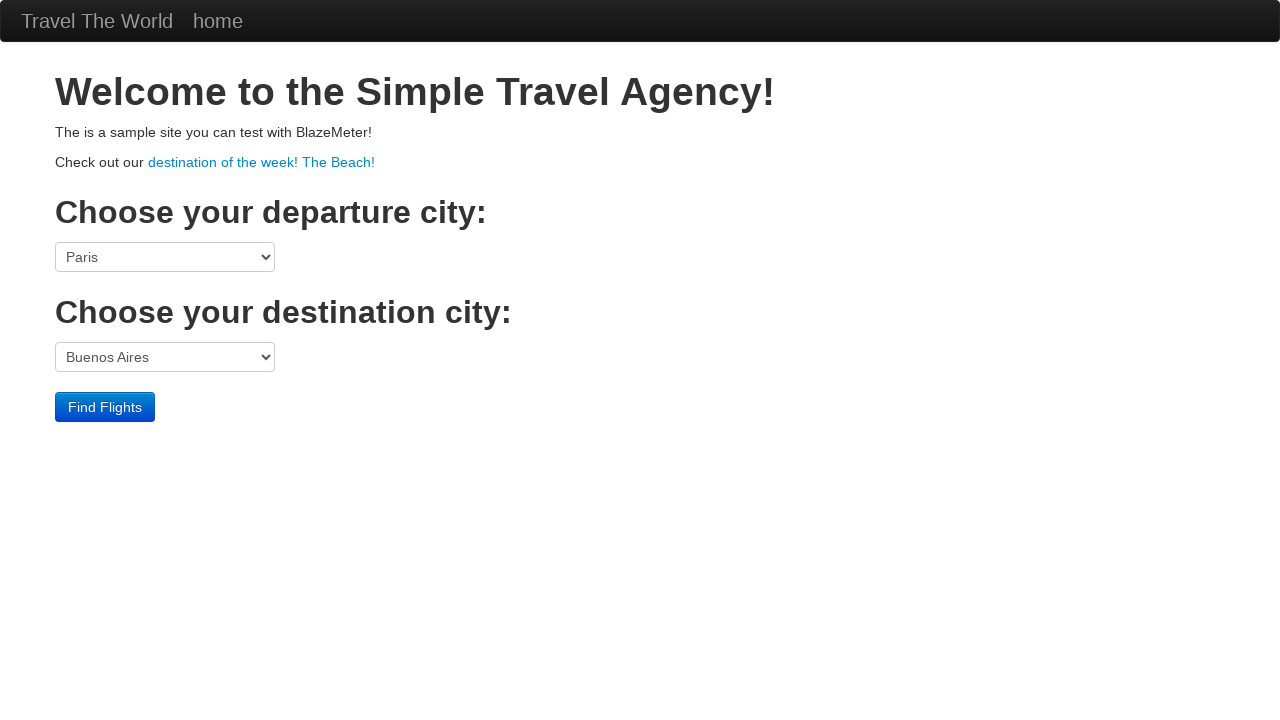

Clicked departure city dropdown at (165, 257) on select[name='fromPort']
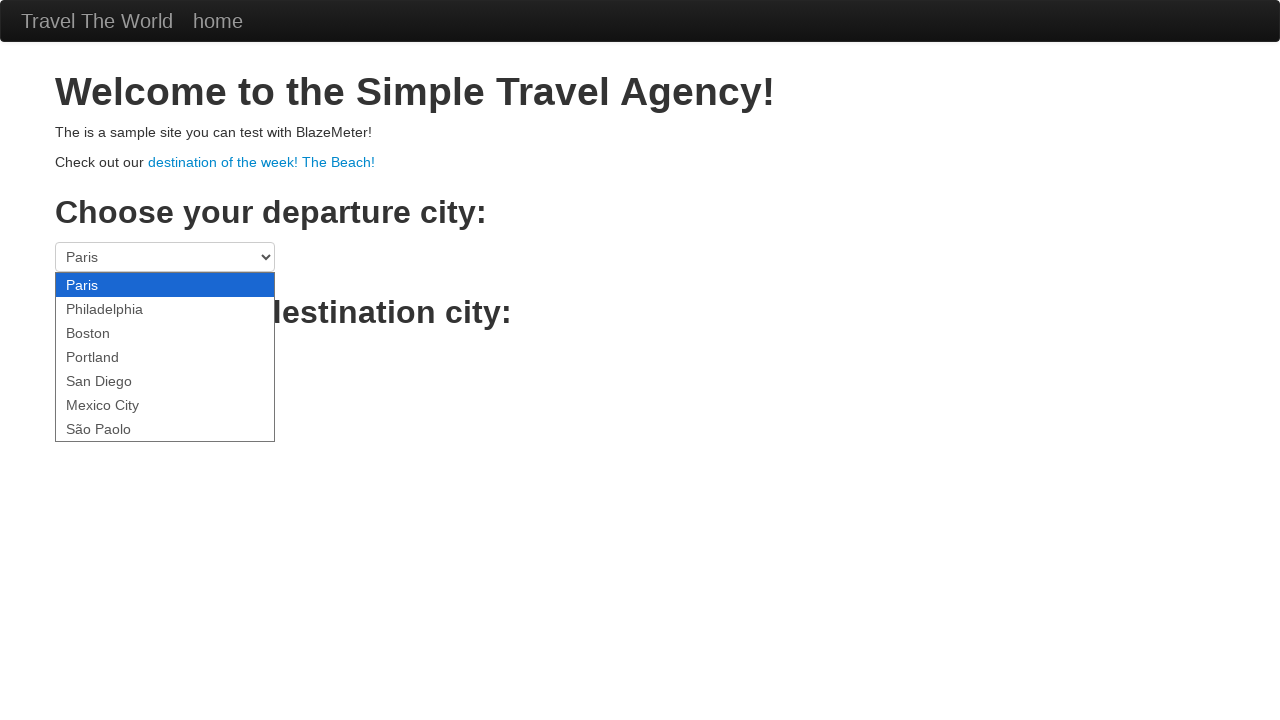

Selected São Paolo as departure city on select[name='fromPort']
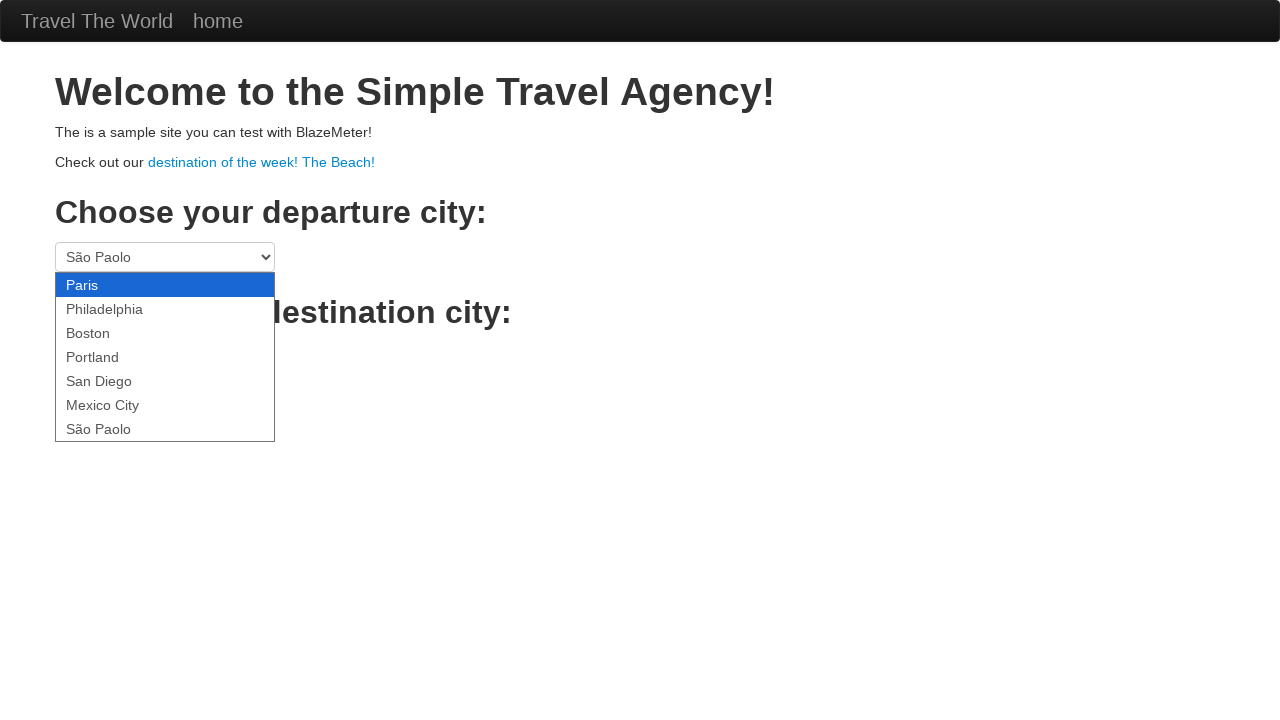

Clicked destination city dropdown at (165, 357) on select[name='toPort']
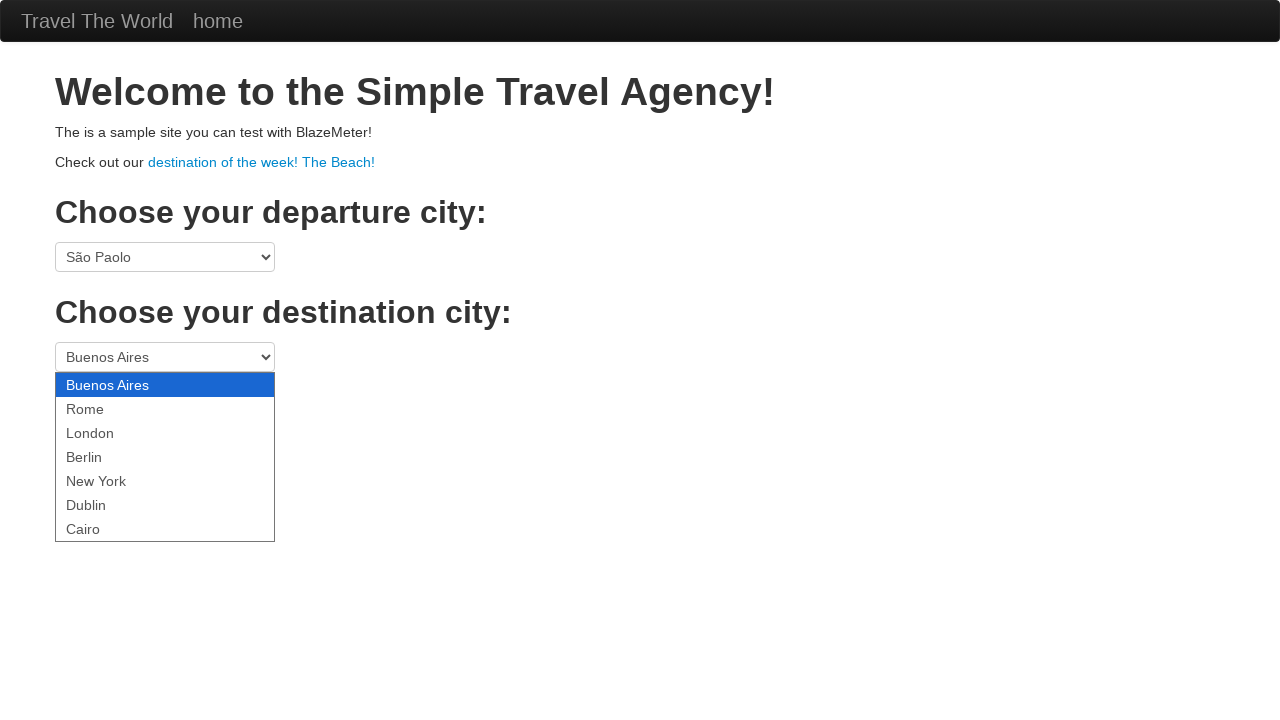

Selected Berlin as destination city on select[name='toPort']
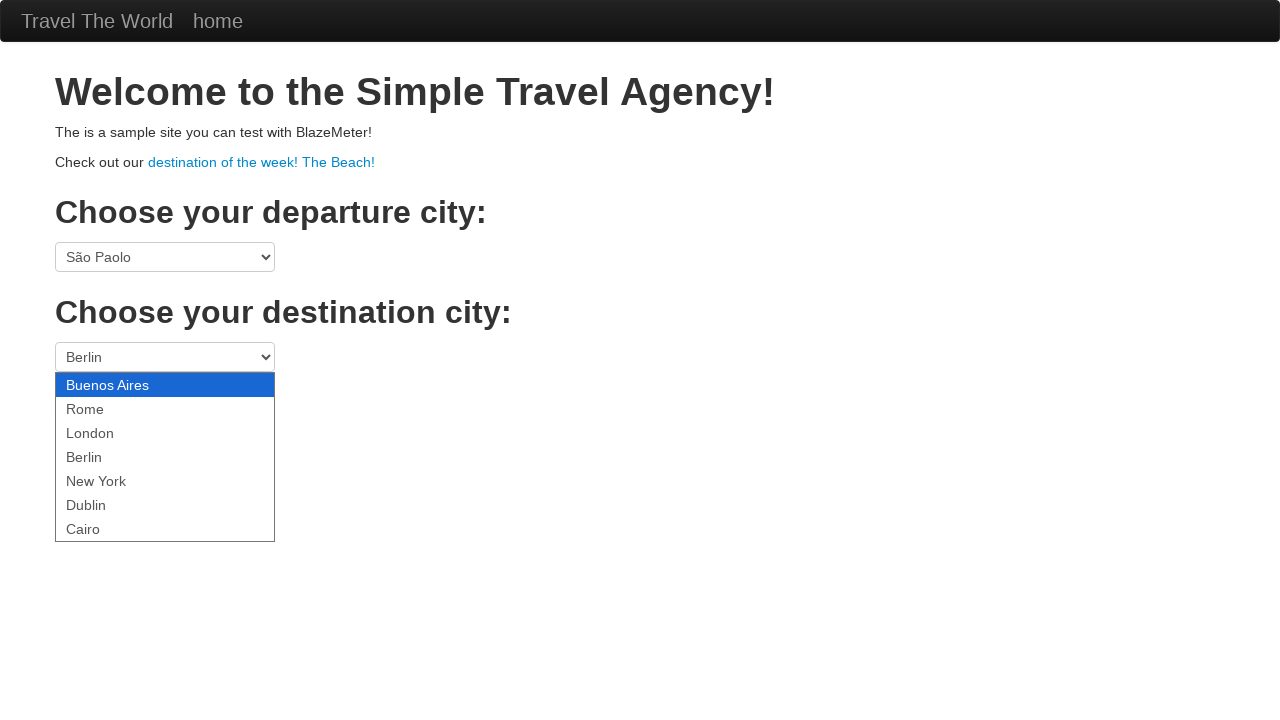

Clicked Find Flights button at (105, 407) on .btn-primary
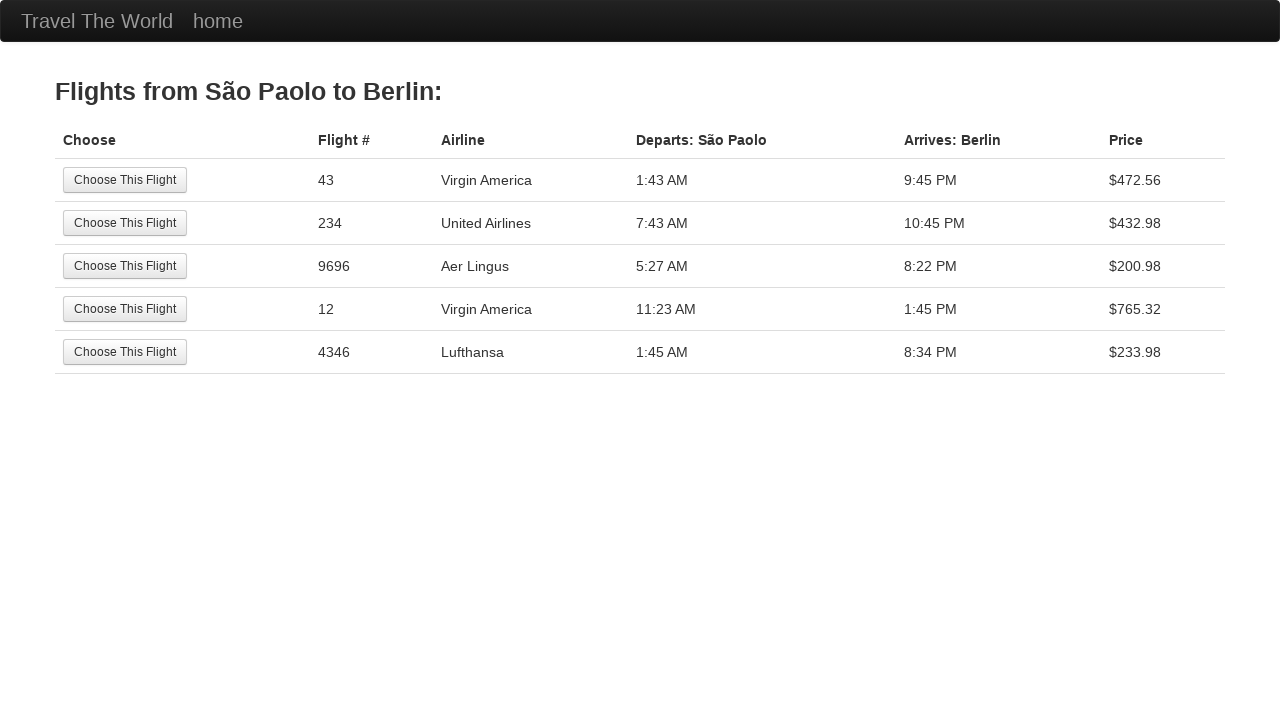

Selected the first flight option at (125, 180) on tr:nth-child(1) .btn
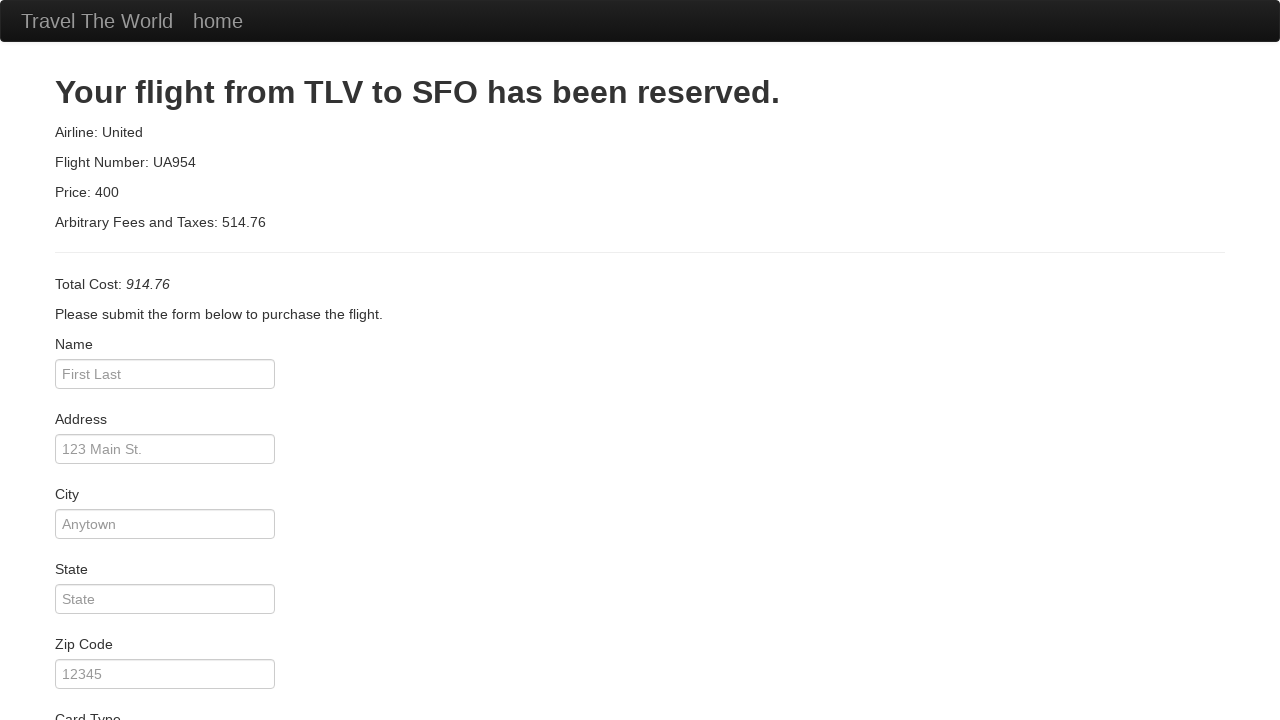

Clicked card type dropdown at (165, 360) on #cardType
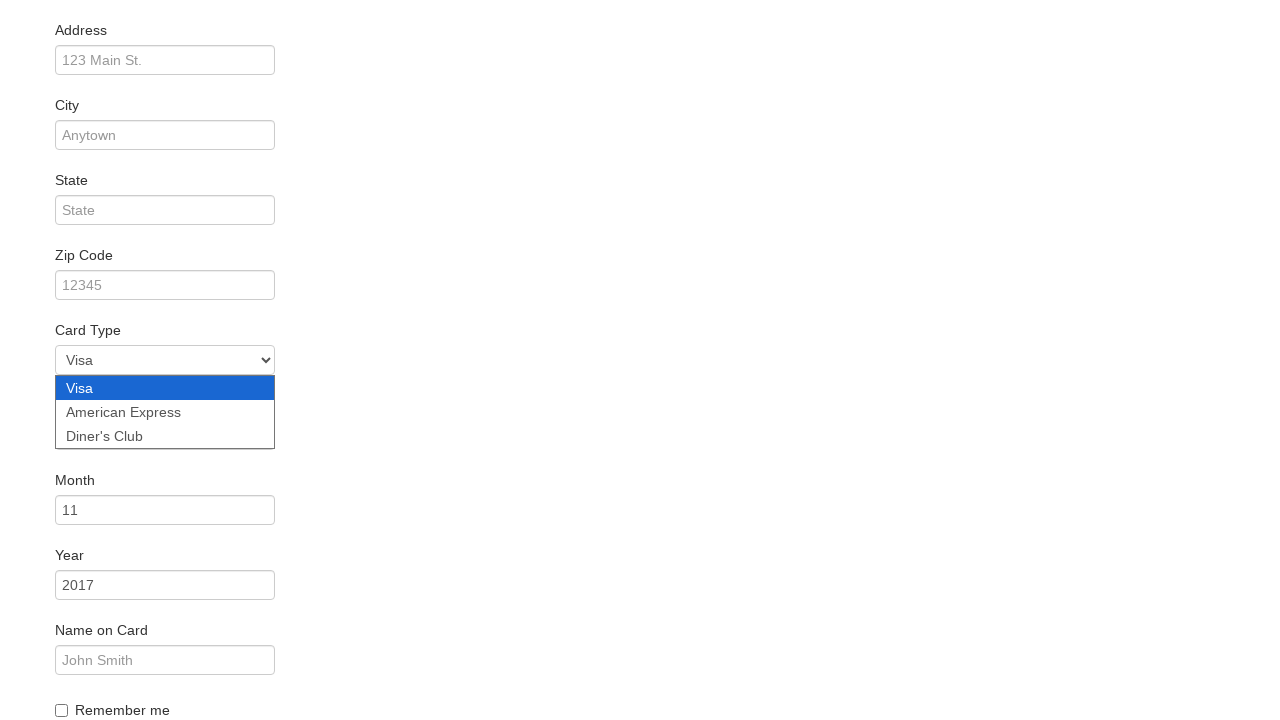

Selected American Express as card type on #cardType
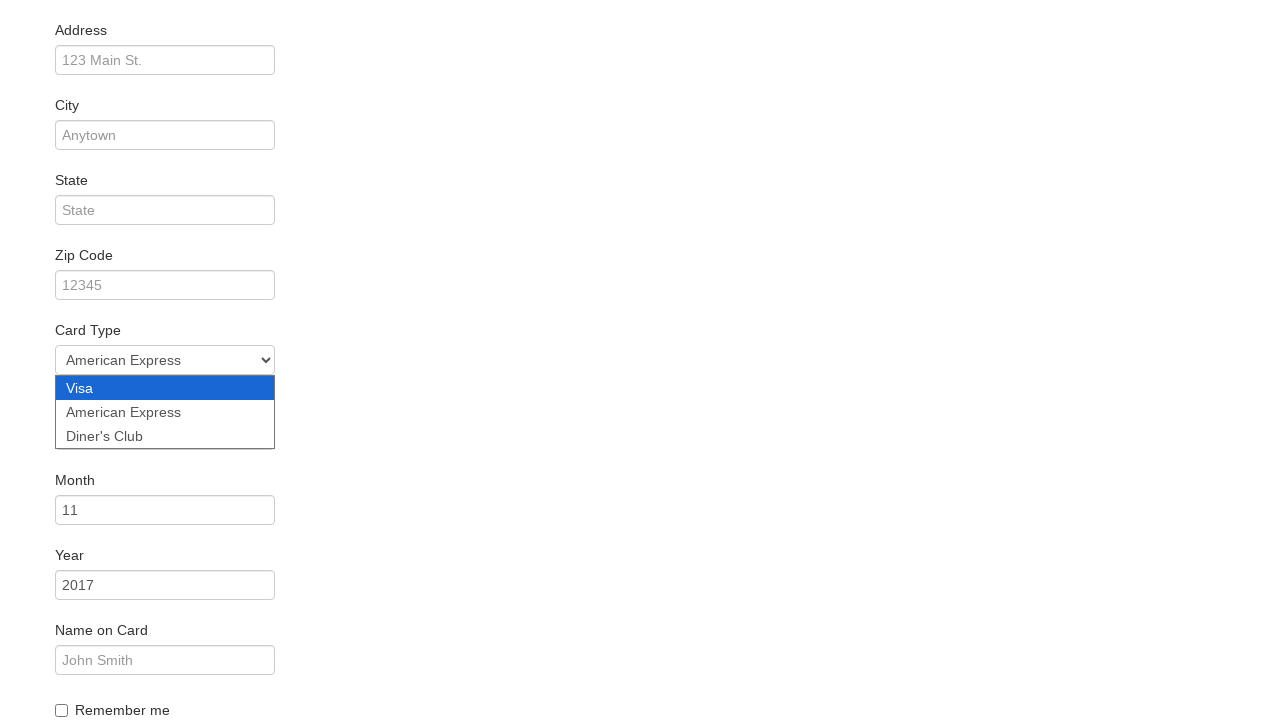

Checked the remember me checkbox at (62, 710) on #rememberMe
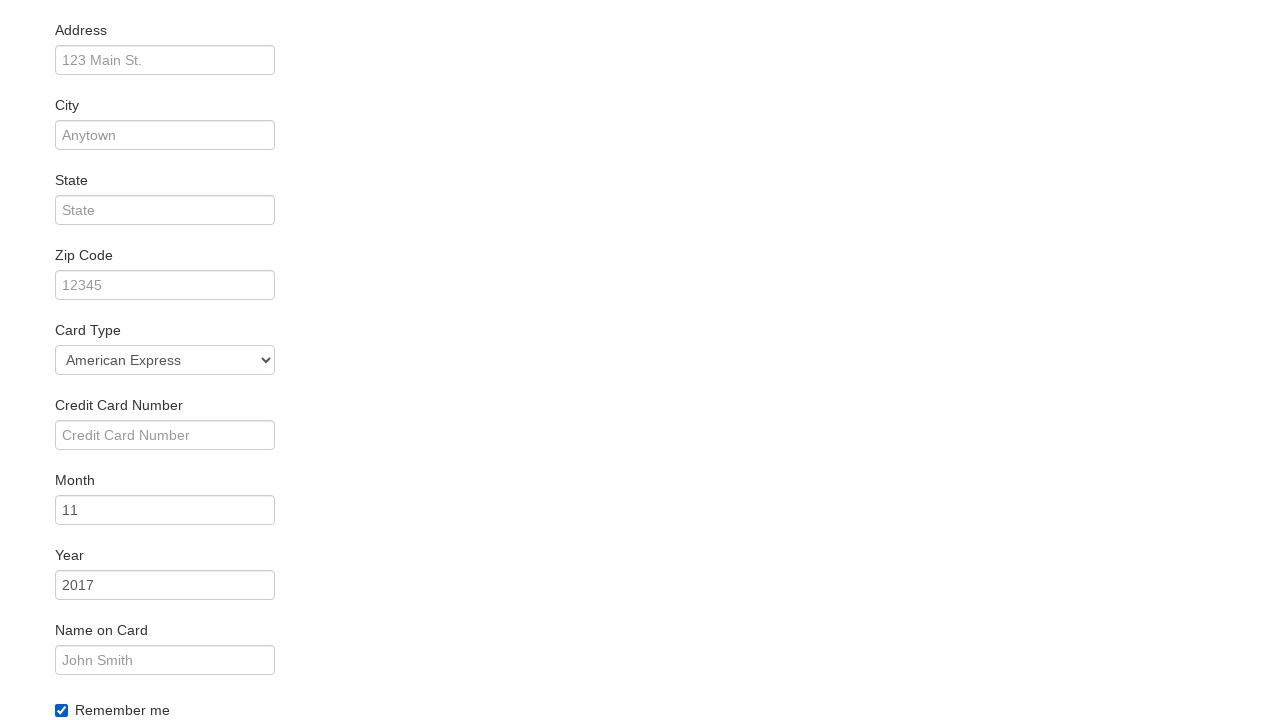

Clicked Purchase Flight button at (118, 685) on .btn-primary
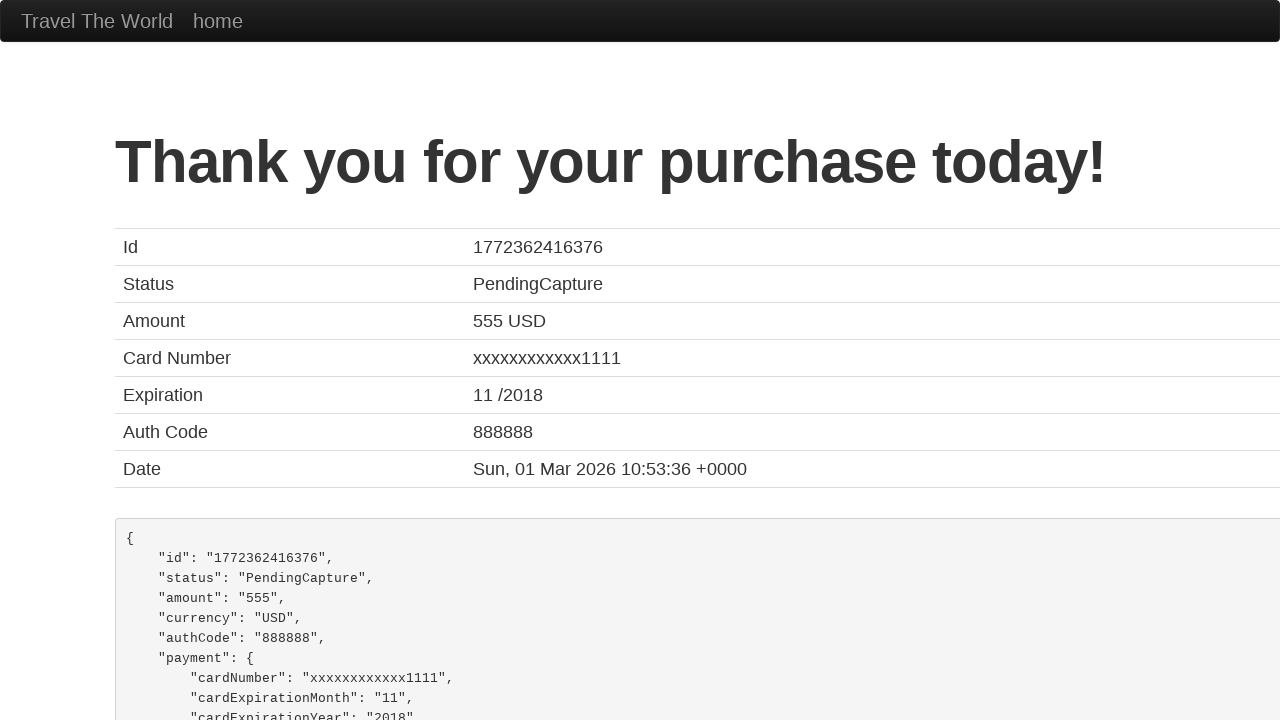

Purchase confirmation page loaded - h1 heading found
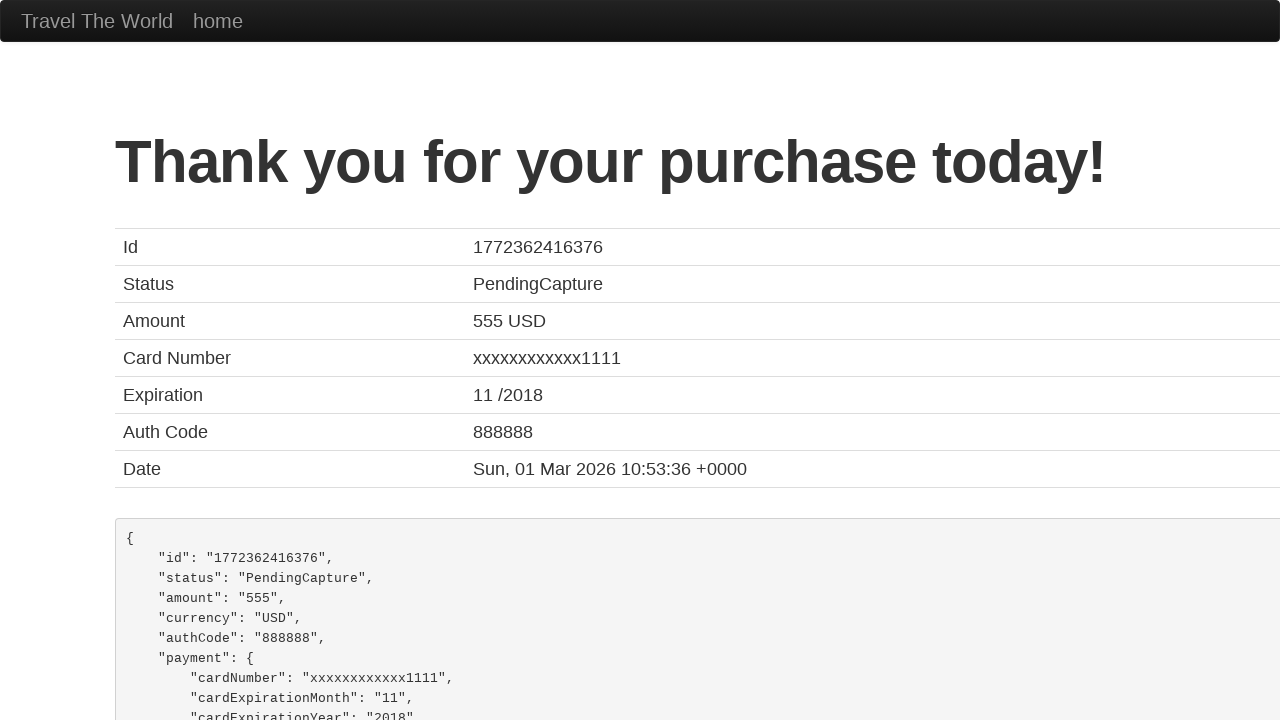

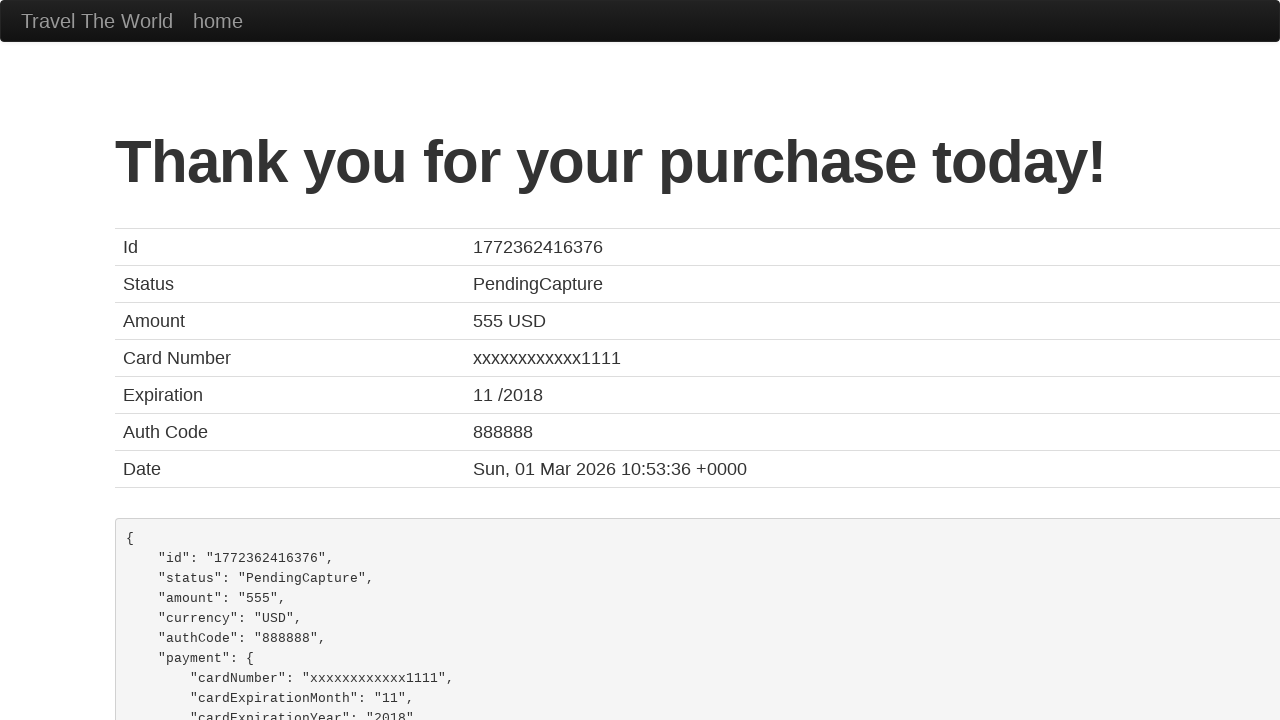